Tests marking all todo items as completed using the toggle all checkbox

Starting URL: https://demo.playwright.dev/todomvc

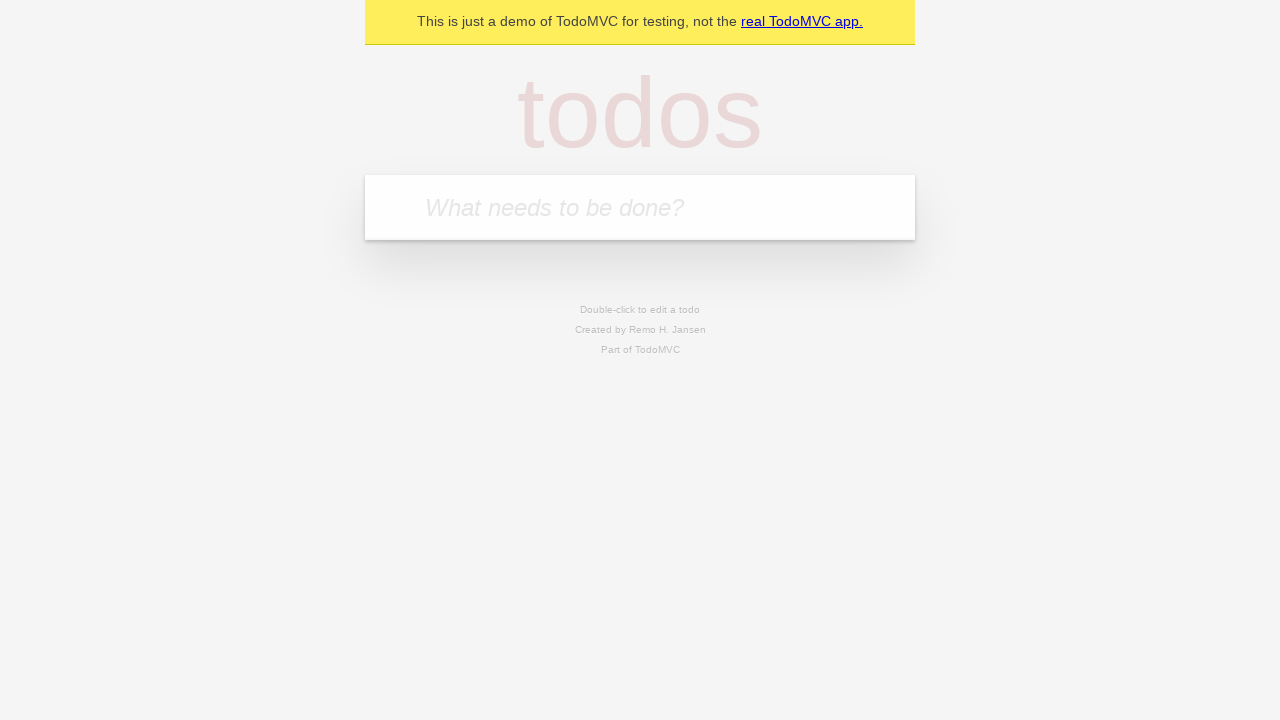

Filled todo input with 'buy some cheese' on internal:attr=[placeholder="What needs to be done?"i]
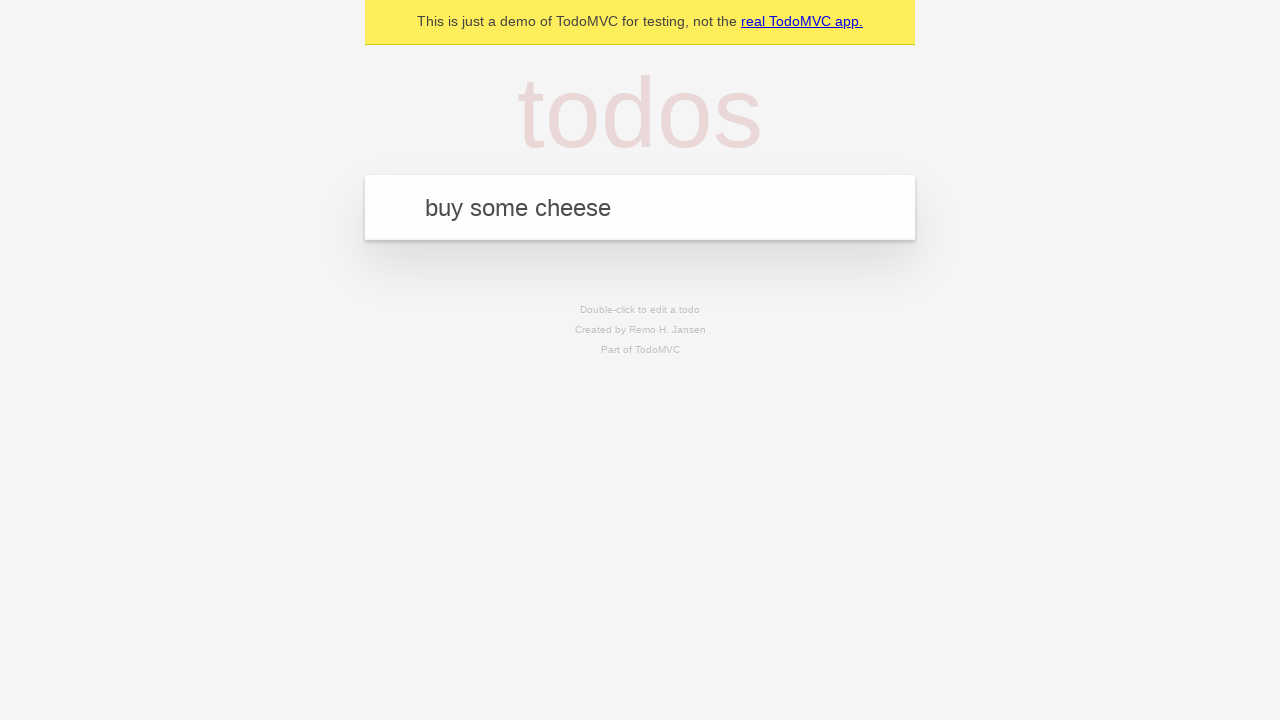

Pressed Enter to add first todo item on internal:attr=[placeholder="What needs to be done?"i]
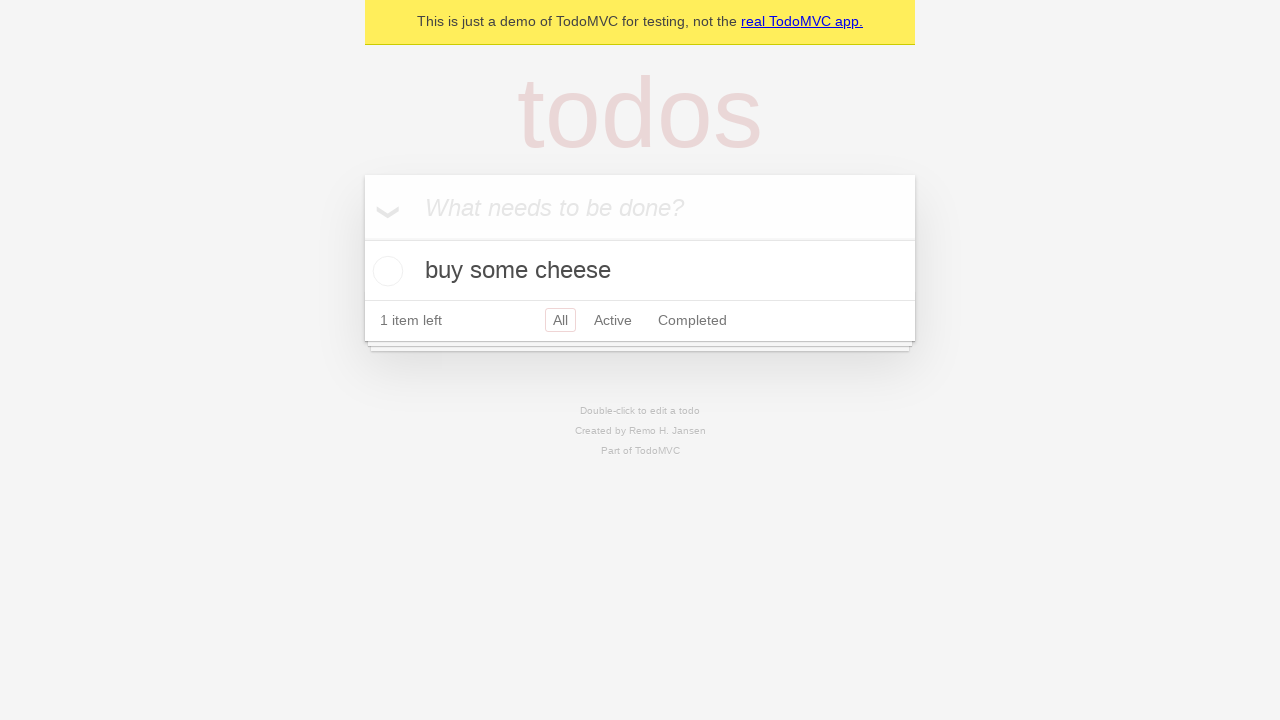

Filled todo input with 'feed the cat' on internal:attr=[placeholder="What needs to be done?"i]
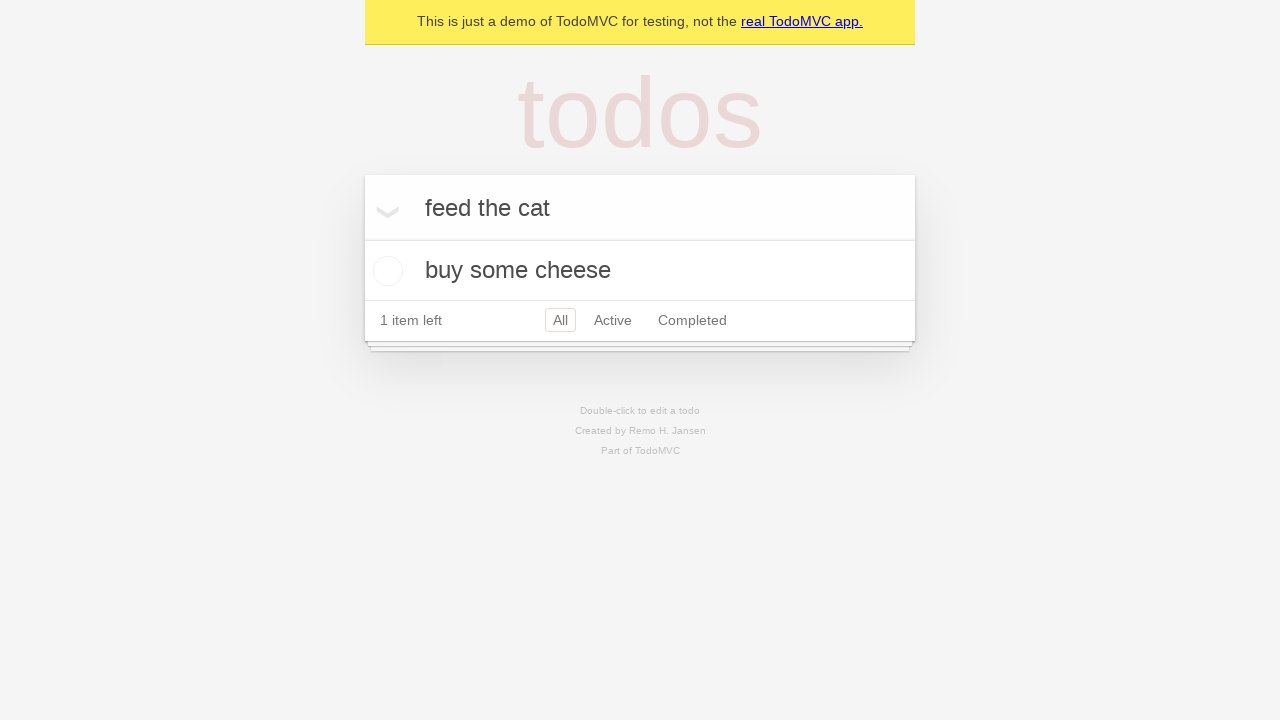

Pressed Enter to add second todo item on internal:attr=[placeholder="What needs to be done?"i]
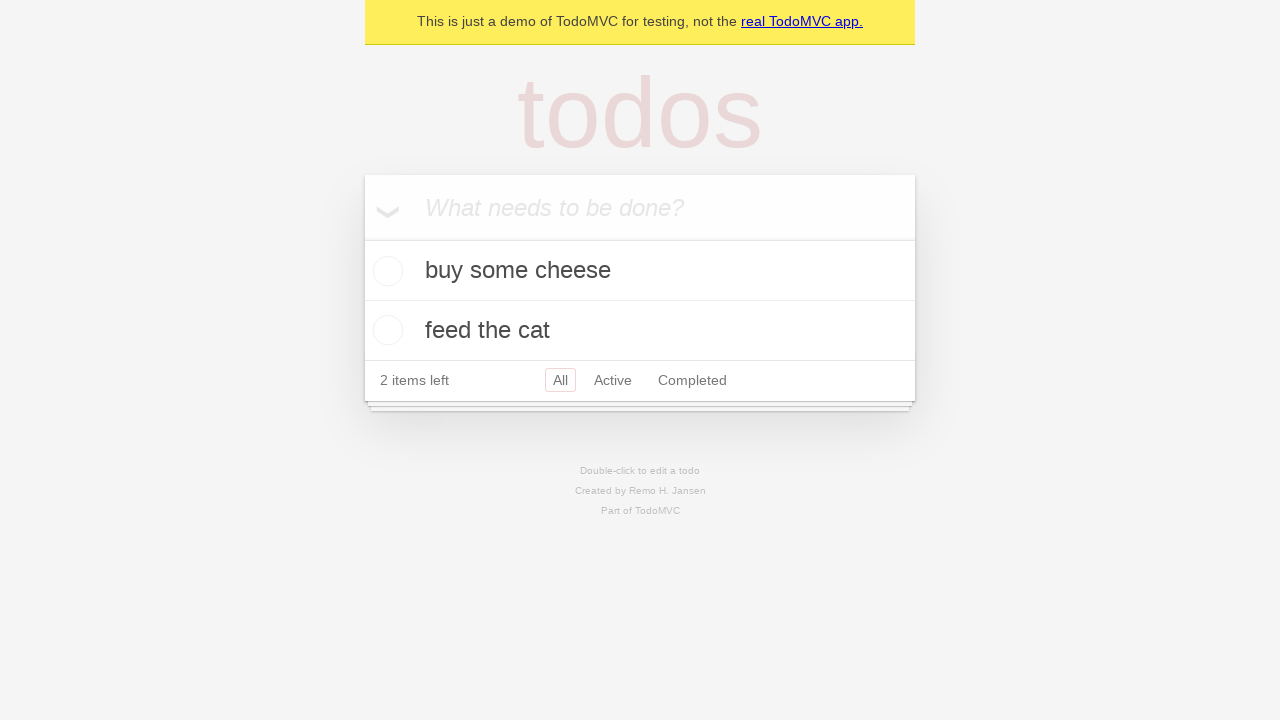

Filled todo input with 'book a doctors appointment' on internal:attr=[placeholder="What needs to be done?"i]
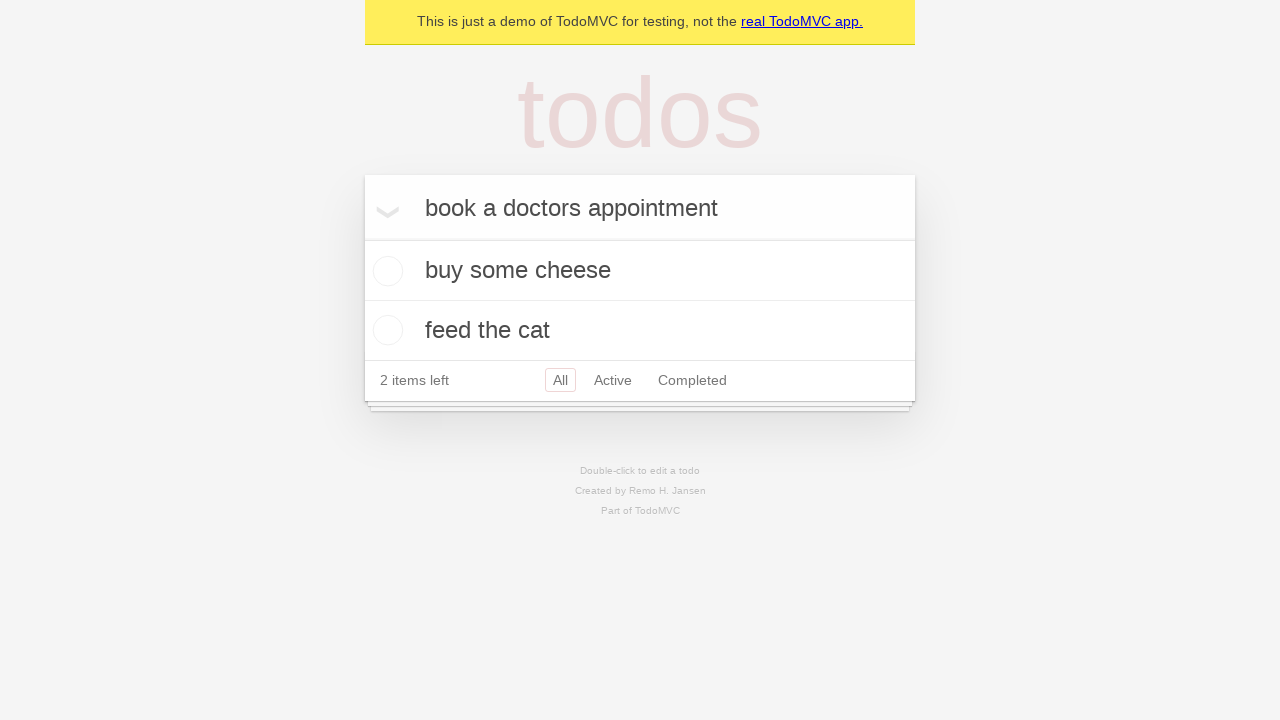

Pressed Enter to add third todo item on internal:attr=[placeholder="What needs to be done?"i]
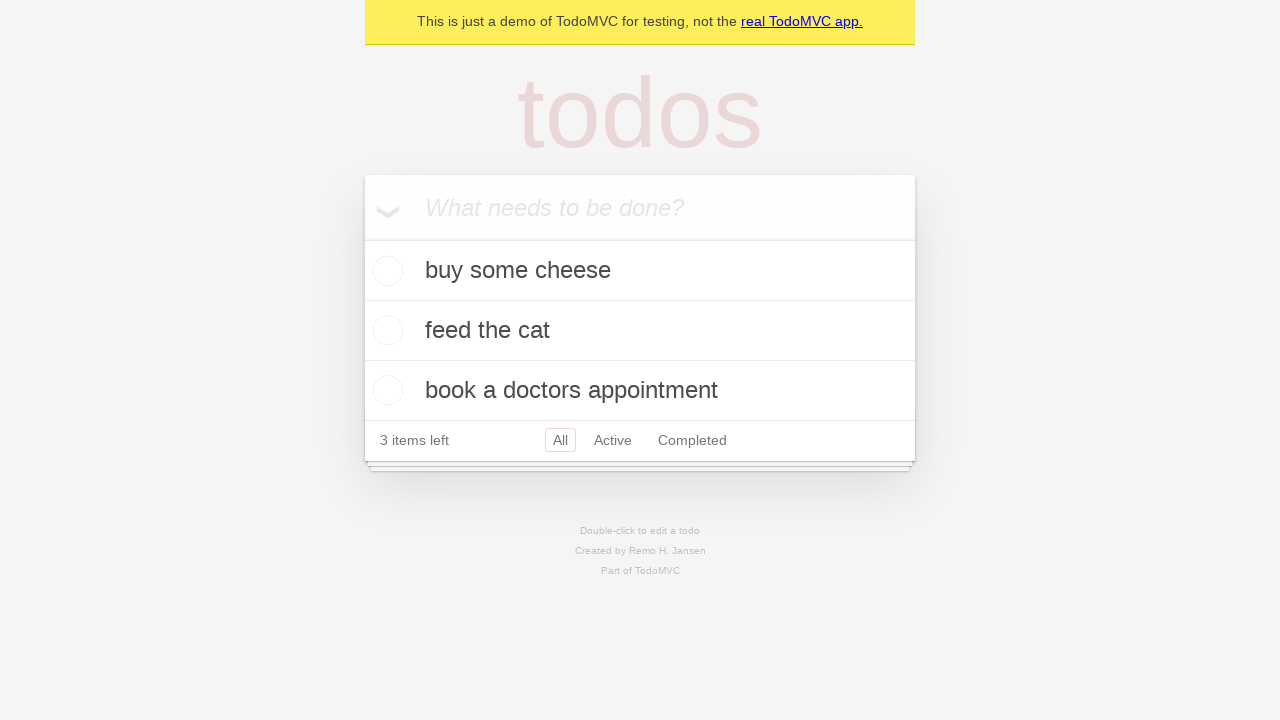

Checked 'Mark all as complete' checkbox at (362, 238) on internal:label="Mark all as complete"i
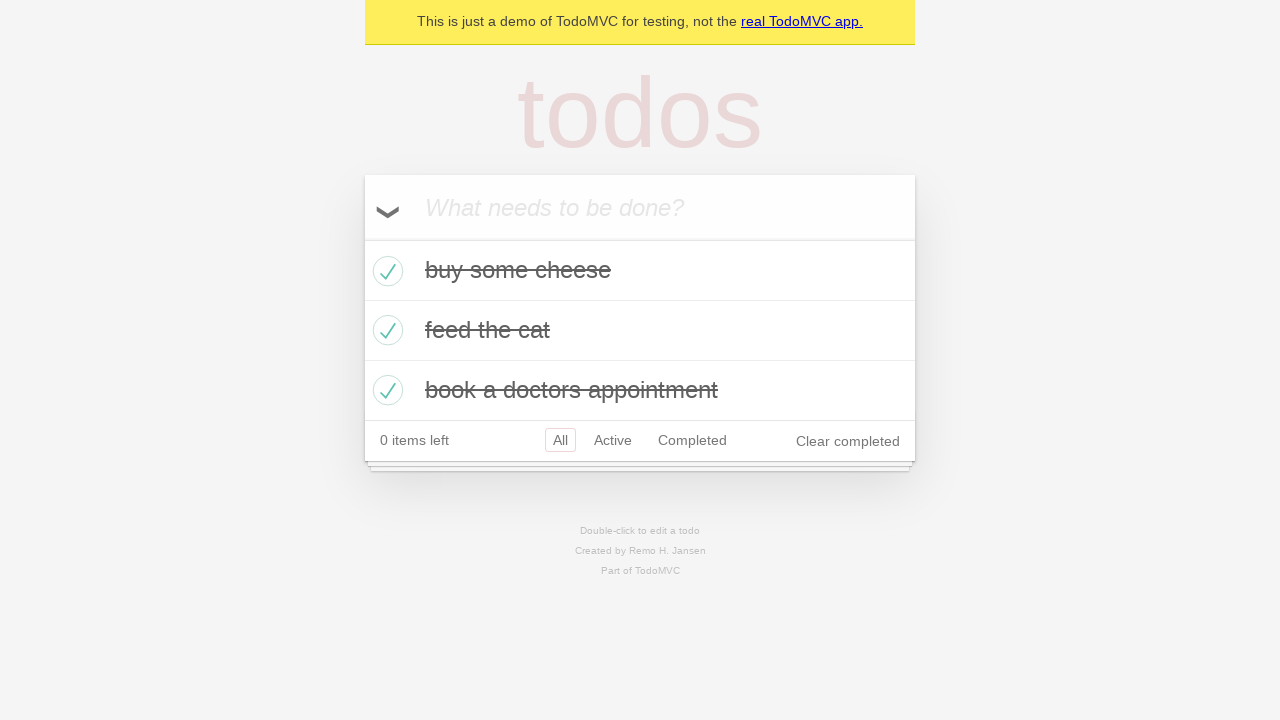

All todo items marked as completed
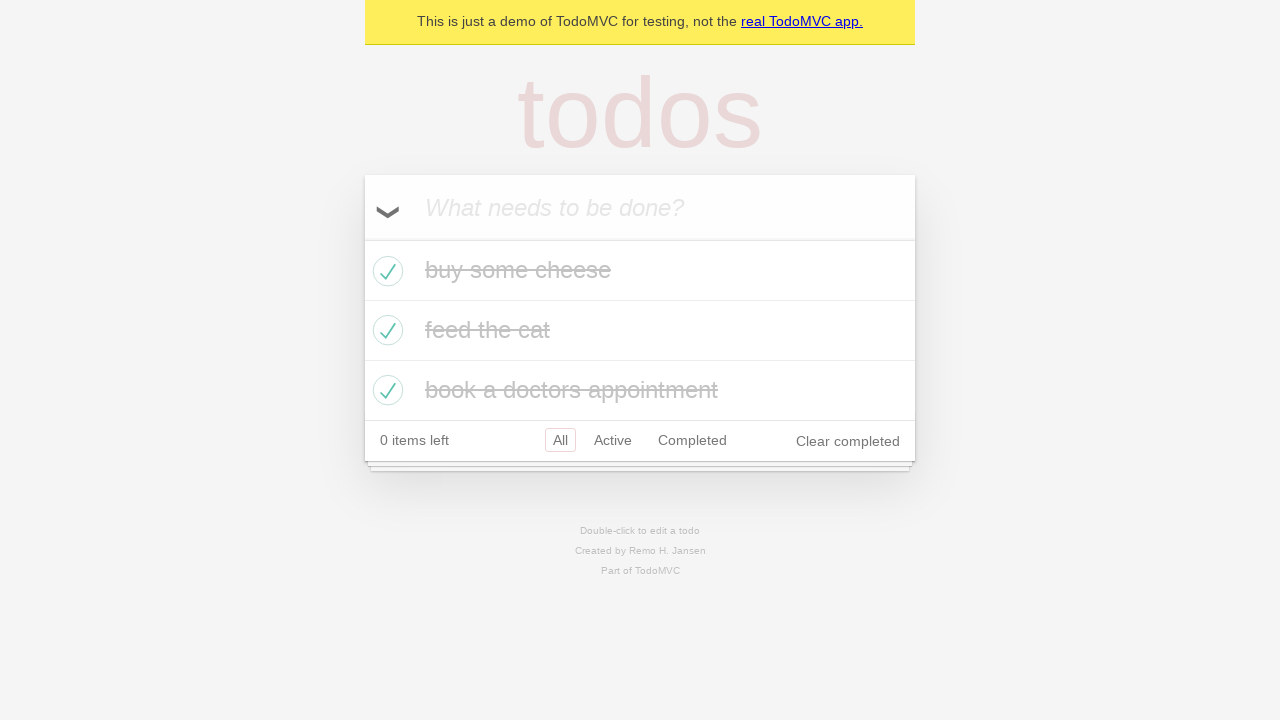

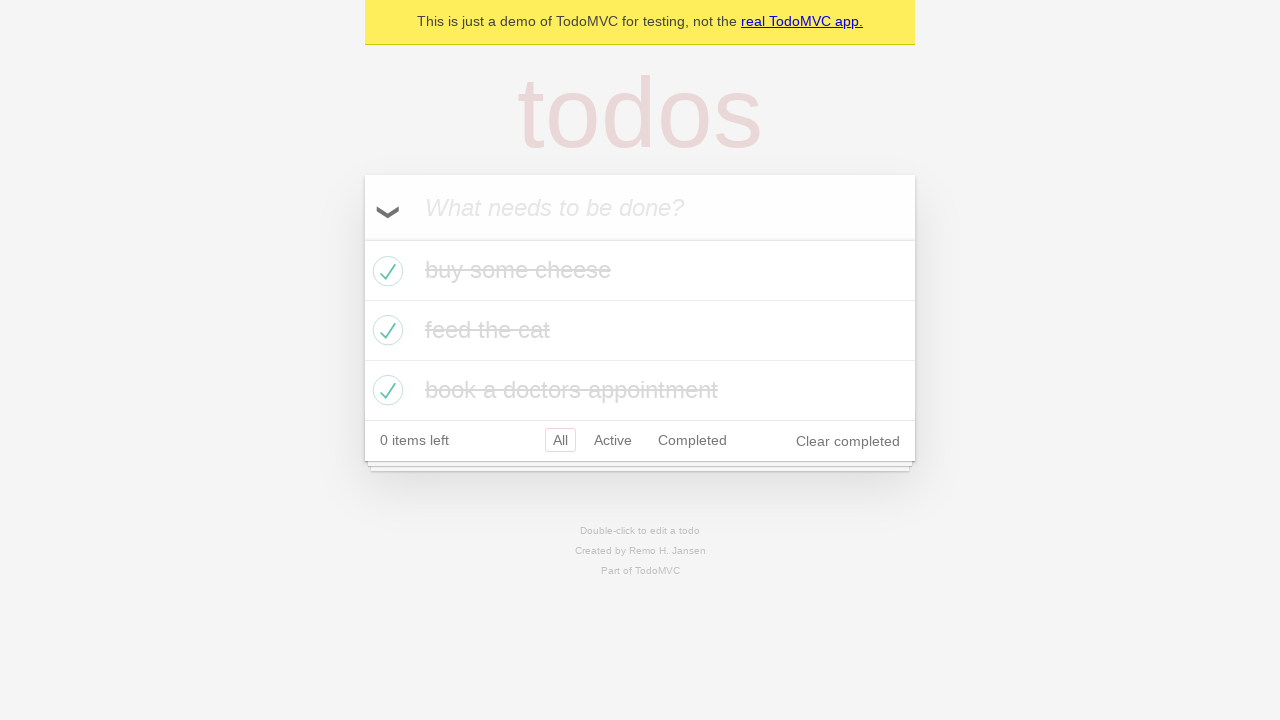